Tests a math challenge form by extracting a value from an element's attribute, calculating a mathematical result, filling the answer field, checking two checkboxes, and submitting the form.

Starting URL: http://suninjuly.github.io/get_attribute.html

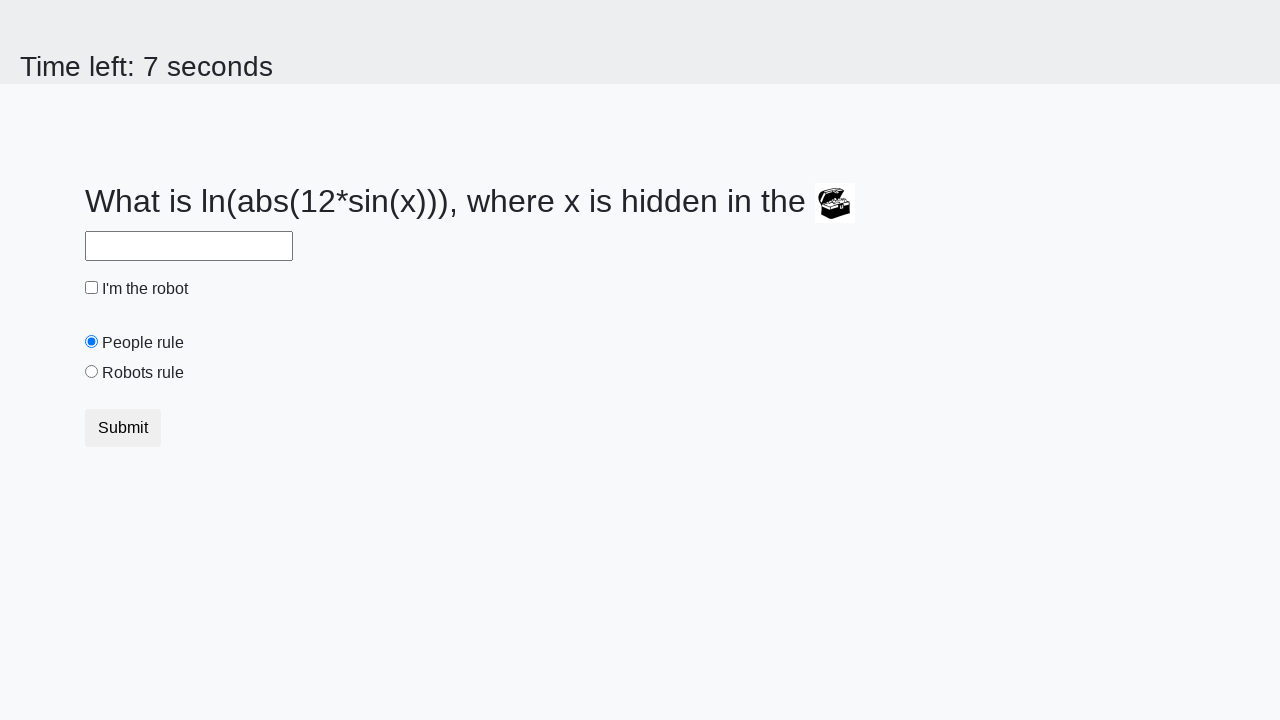

Located treasure element
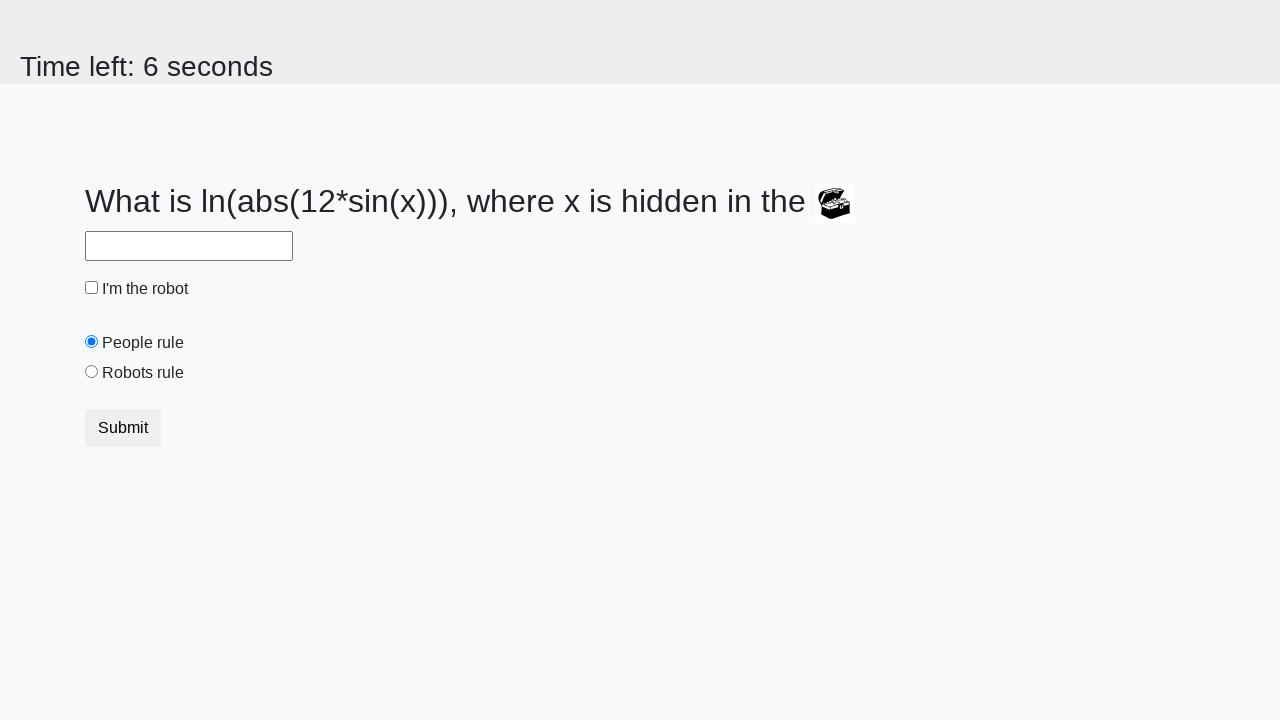

Extracted valuex attribute from treasure element: 44
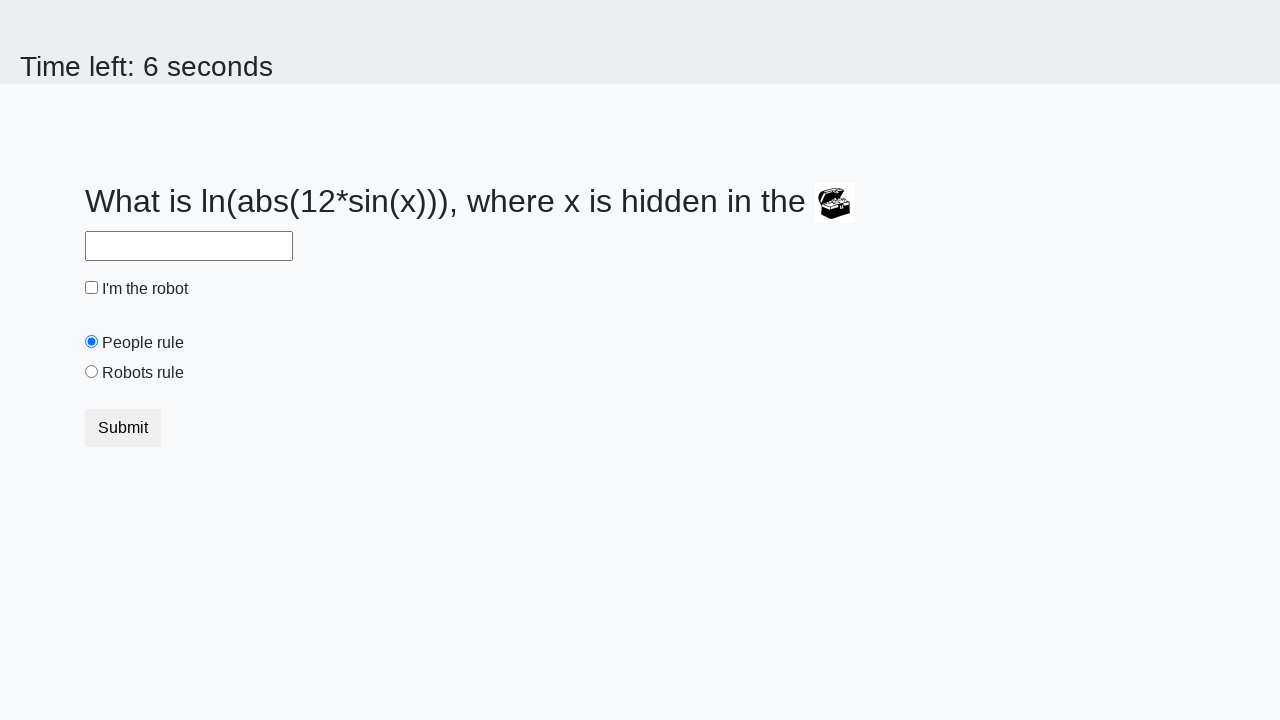

Calculated answer using math formula: -1.5491752325109052
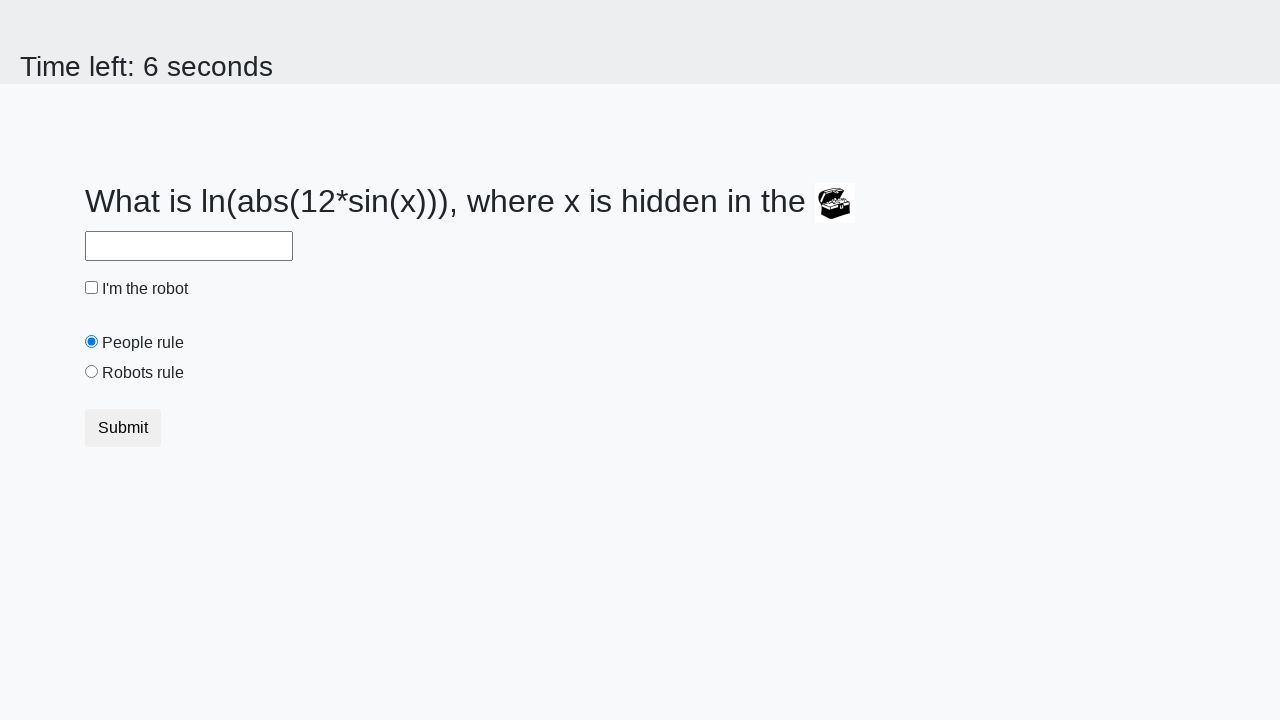

Filled answer field with calculated value on #answer
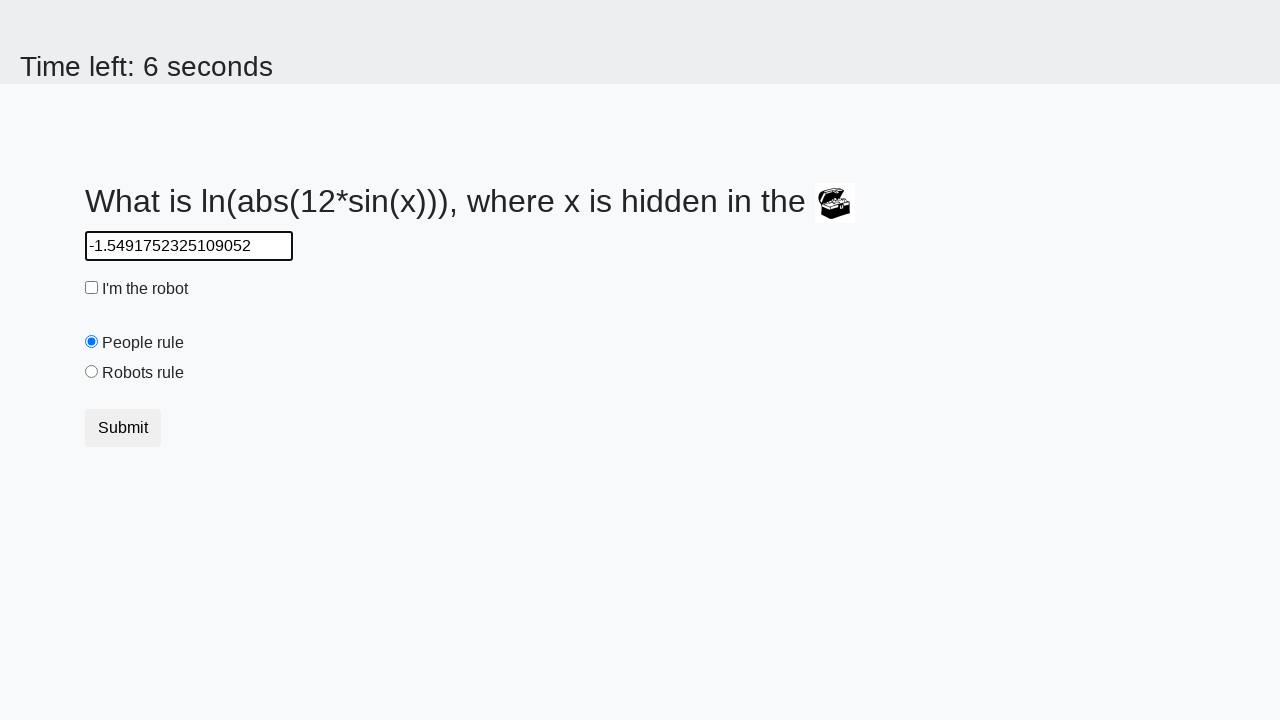

Checked the robot checkbox at (92, 288) on #robotCheckbox
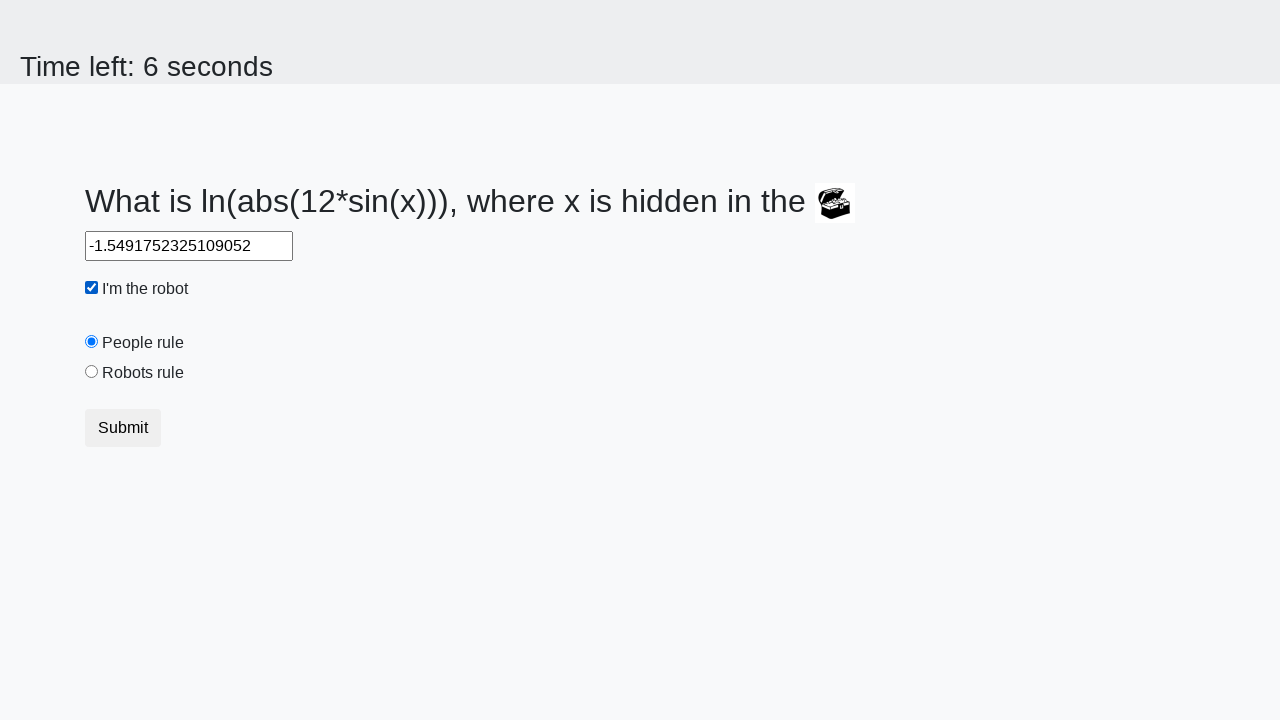

Checked the robots rule checkbox at (92, 372) on #robotsRule
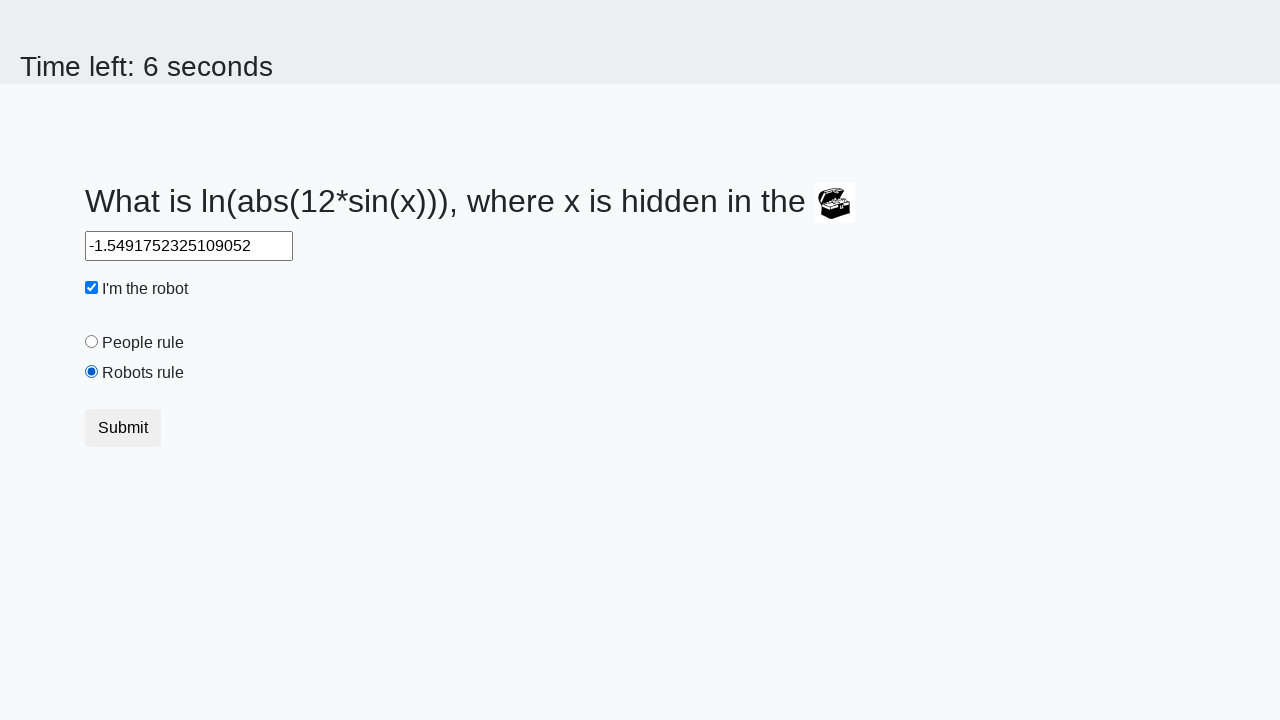

Submitted the form at (123, 428) on .btn-default
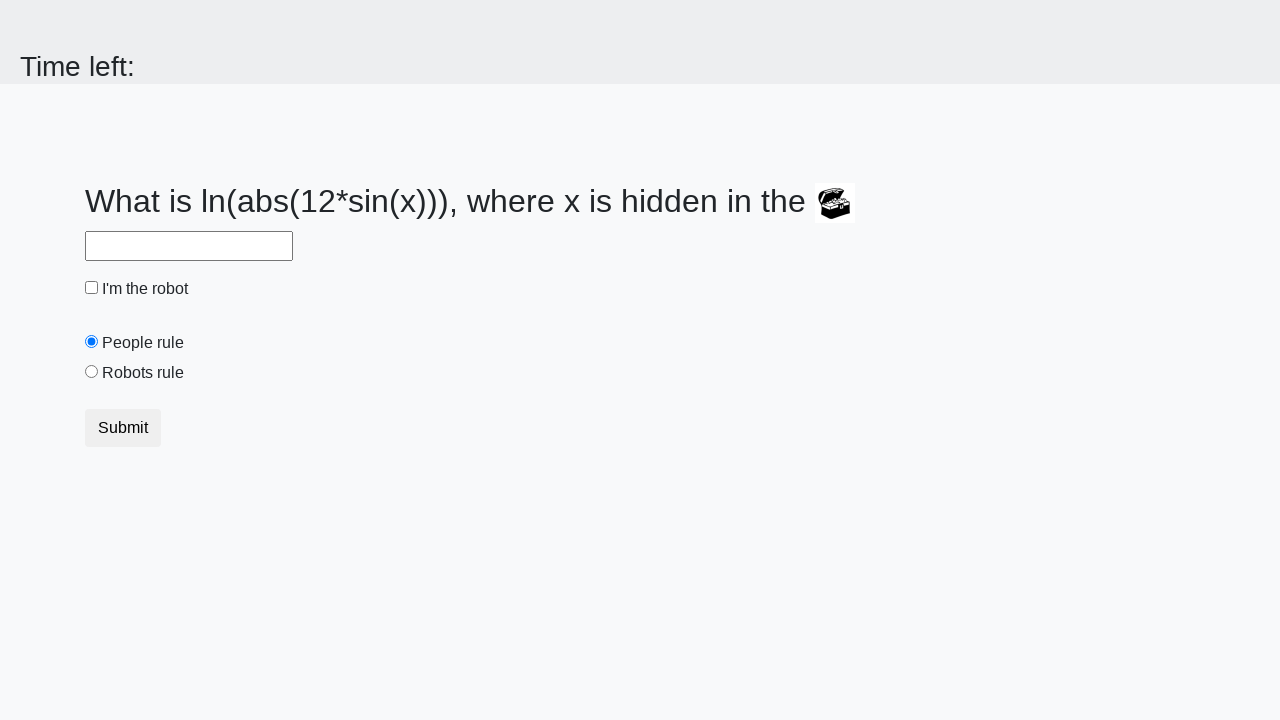

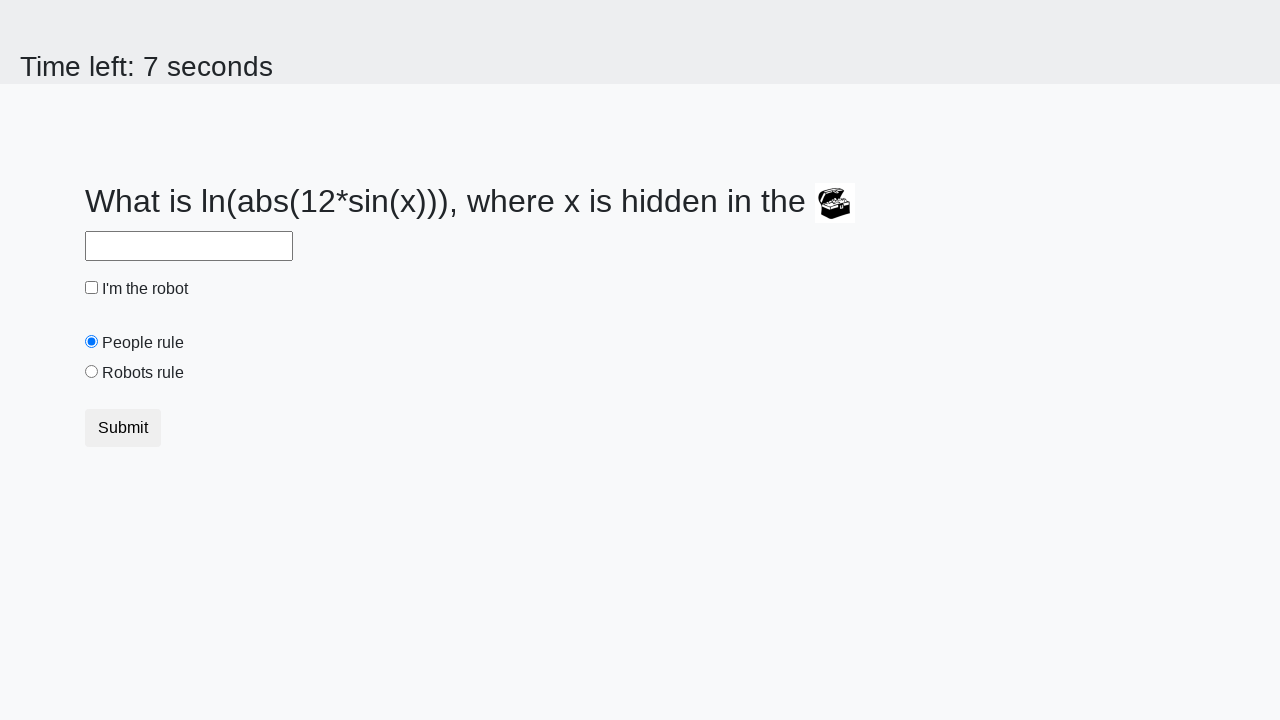